Tests back and forth navigation by clicking on the "A/B Testing" link, verifying the page title, navigating back to the home page, and verifying the home page title.

Starting URL: https://practice.cydeo.com

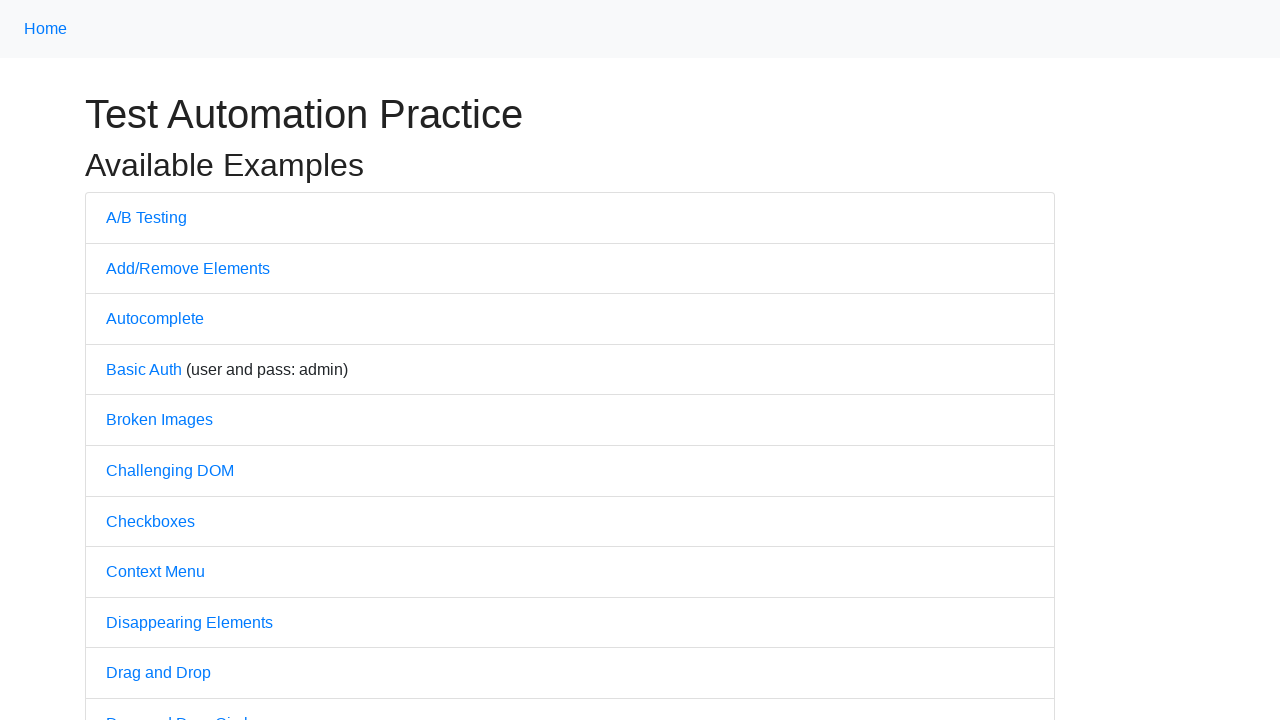

Clicked on 'A/B Testing' link at (146, 217) on text=A/B Testing
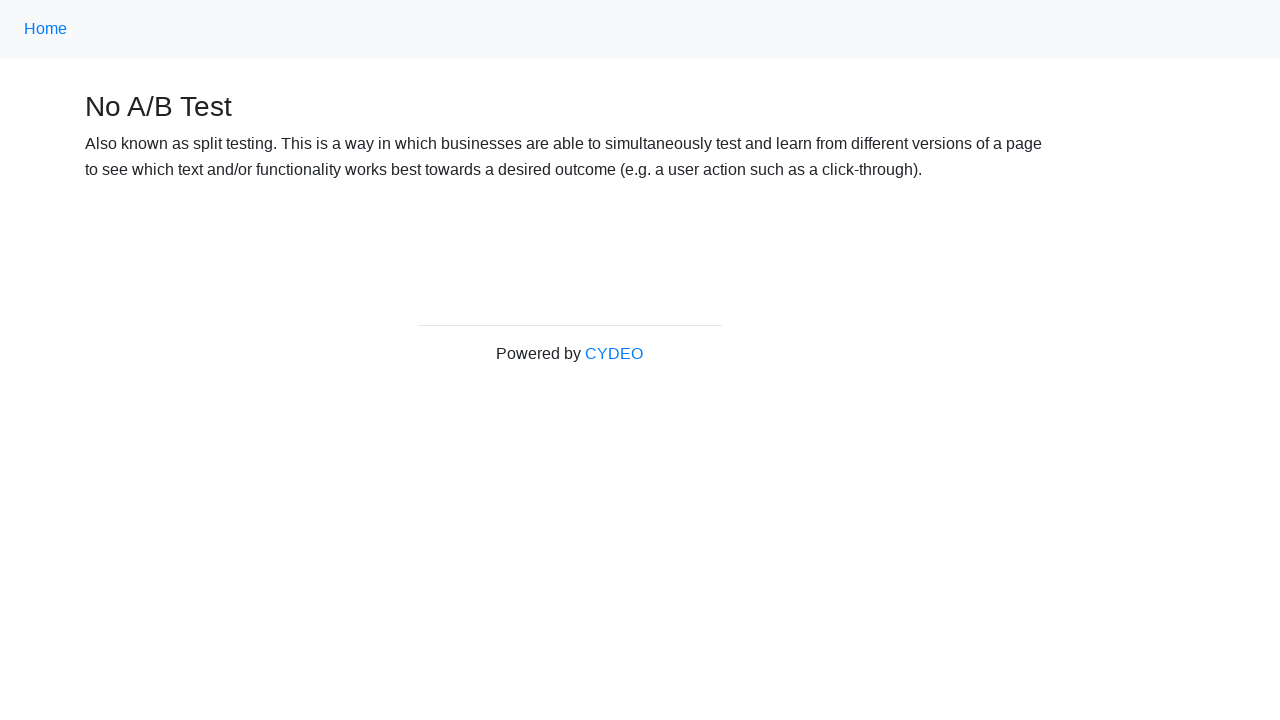

Verified page title is 'No A/B Test'
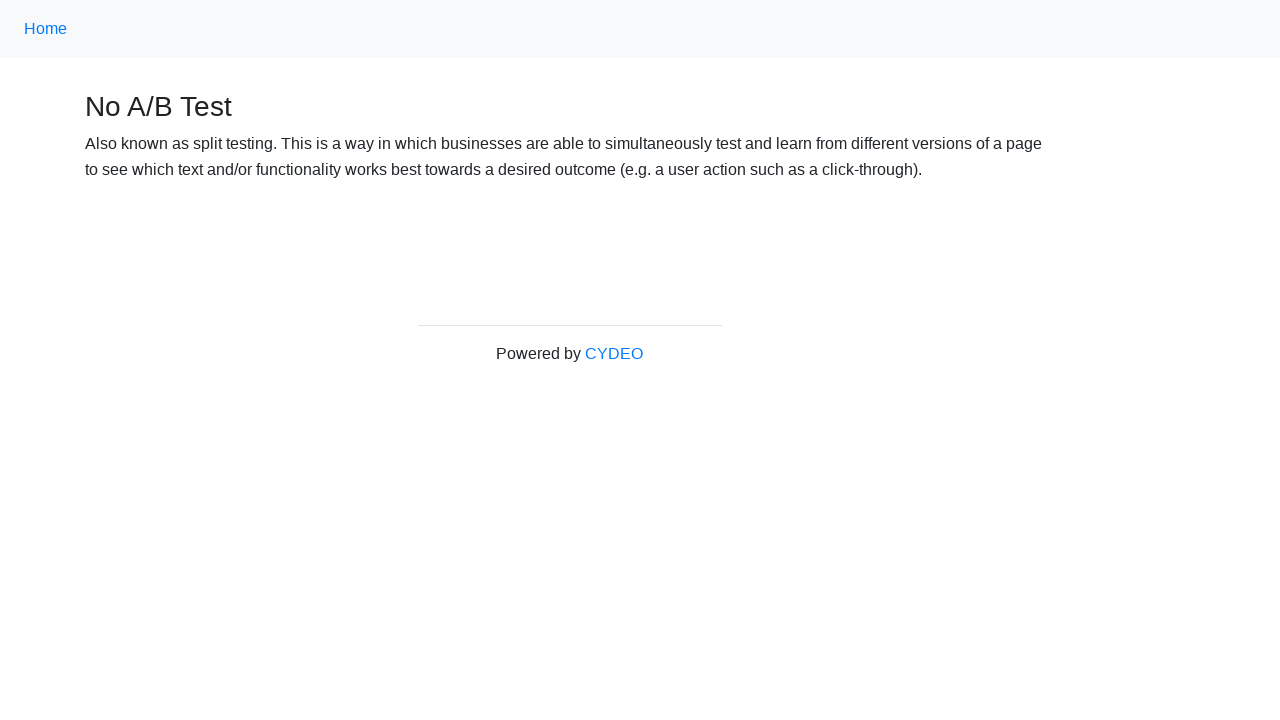

Navigated back to home page
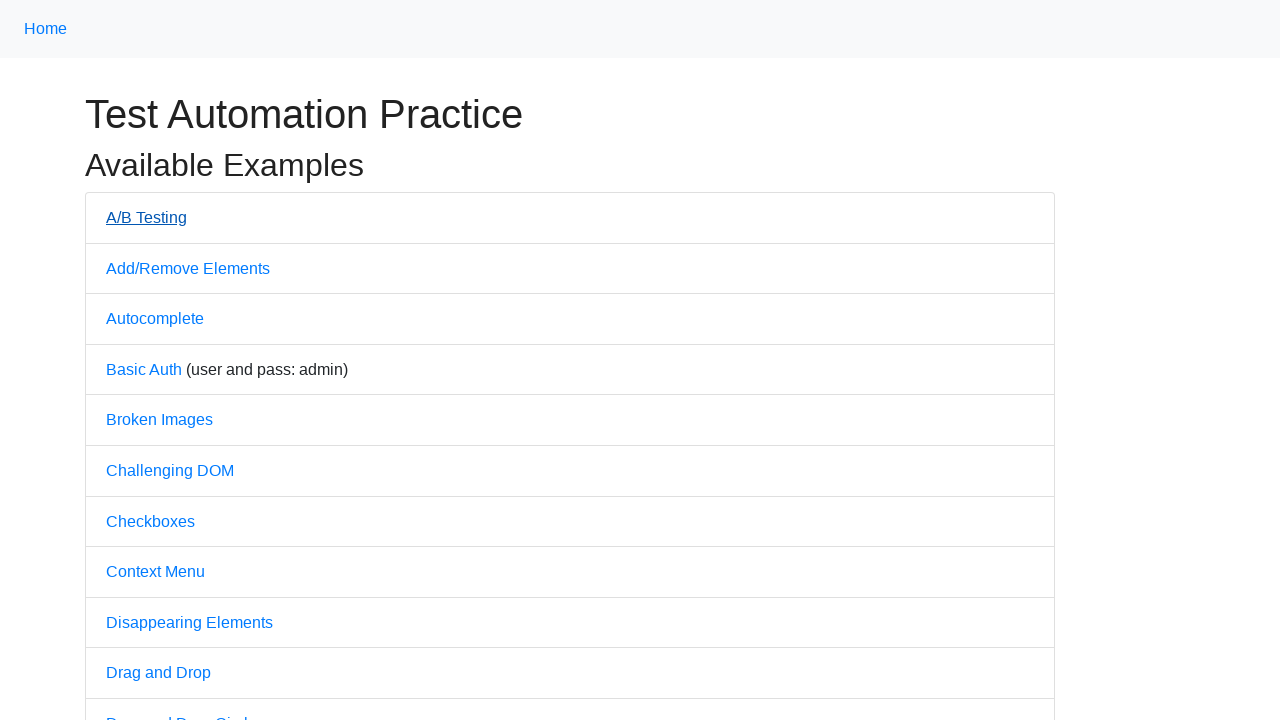

Verified home page title is 'Practice'
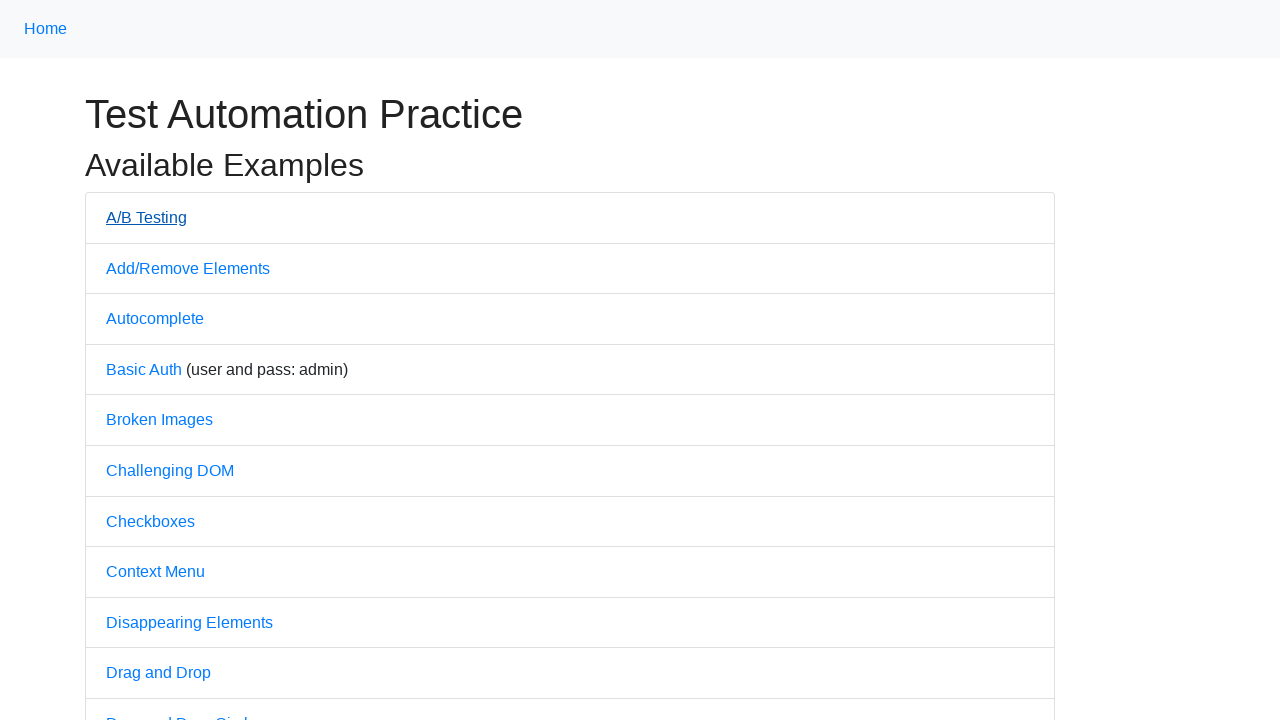

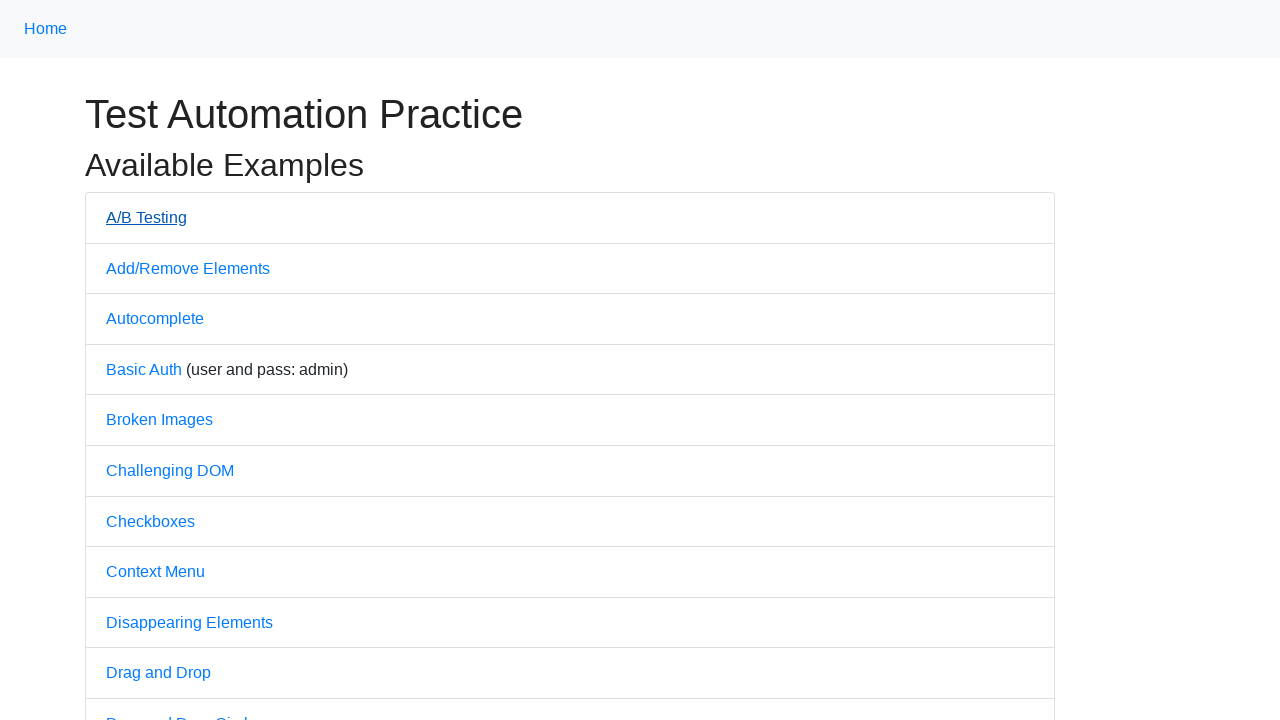